Tests dropdown selection functionality by reading two numbers from the page, calculating their sum, selecting the sum value from a dropdown menu, and submitting the form.

Starting URL: http://suninjuly.github.io/selects1.html

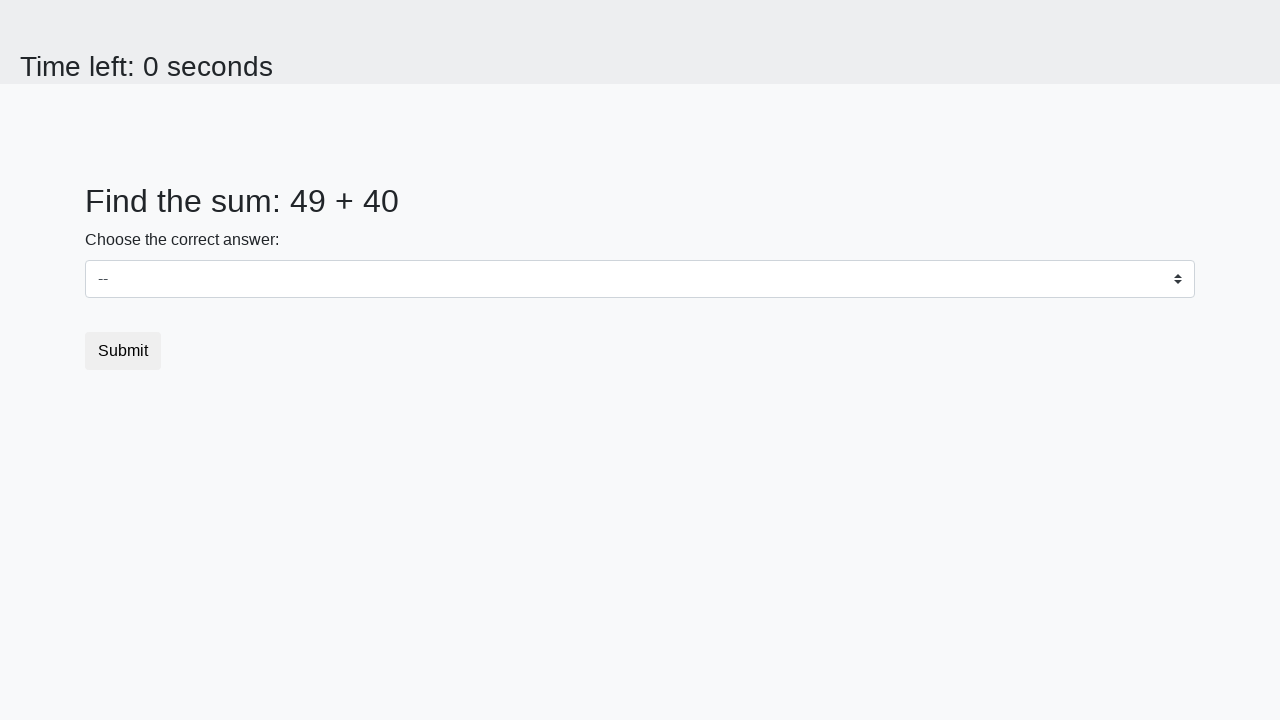

Waited for #num1 selector to load
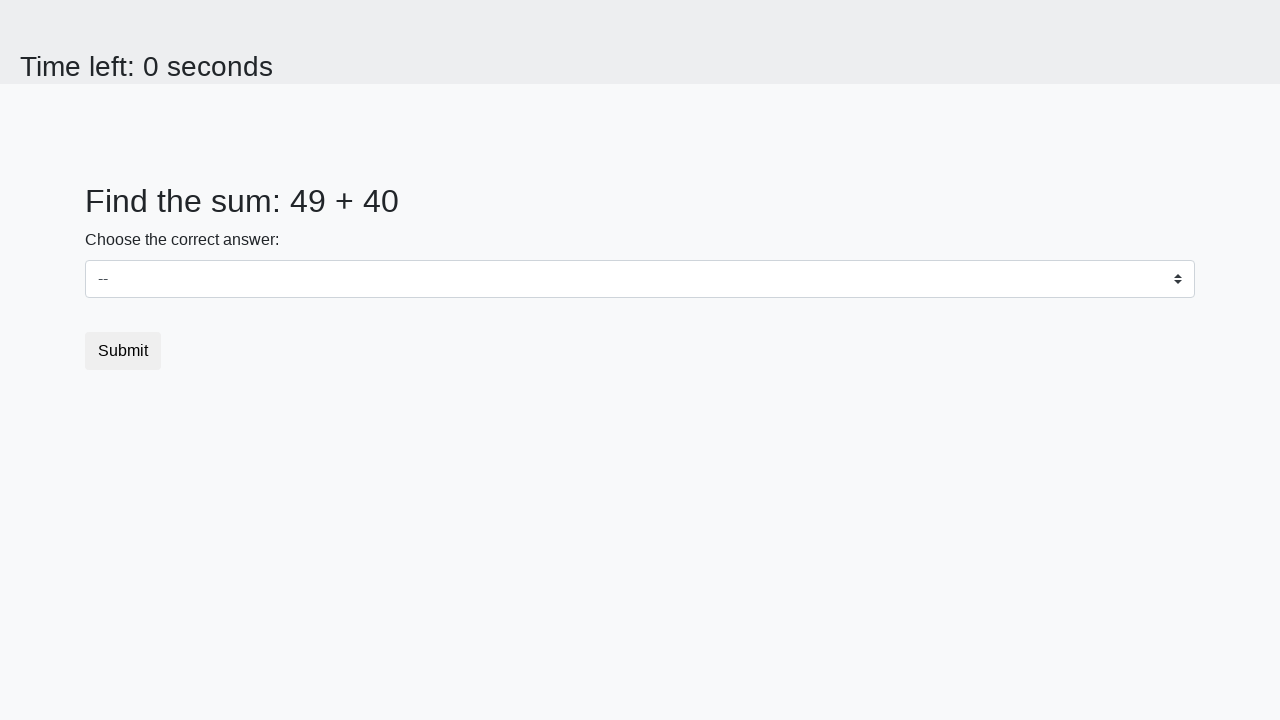

Read first number from page: 49
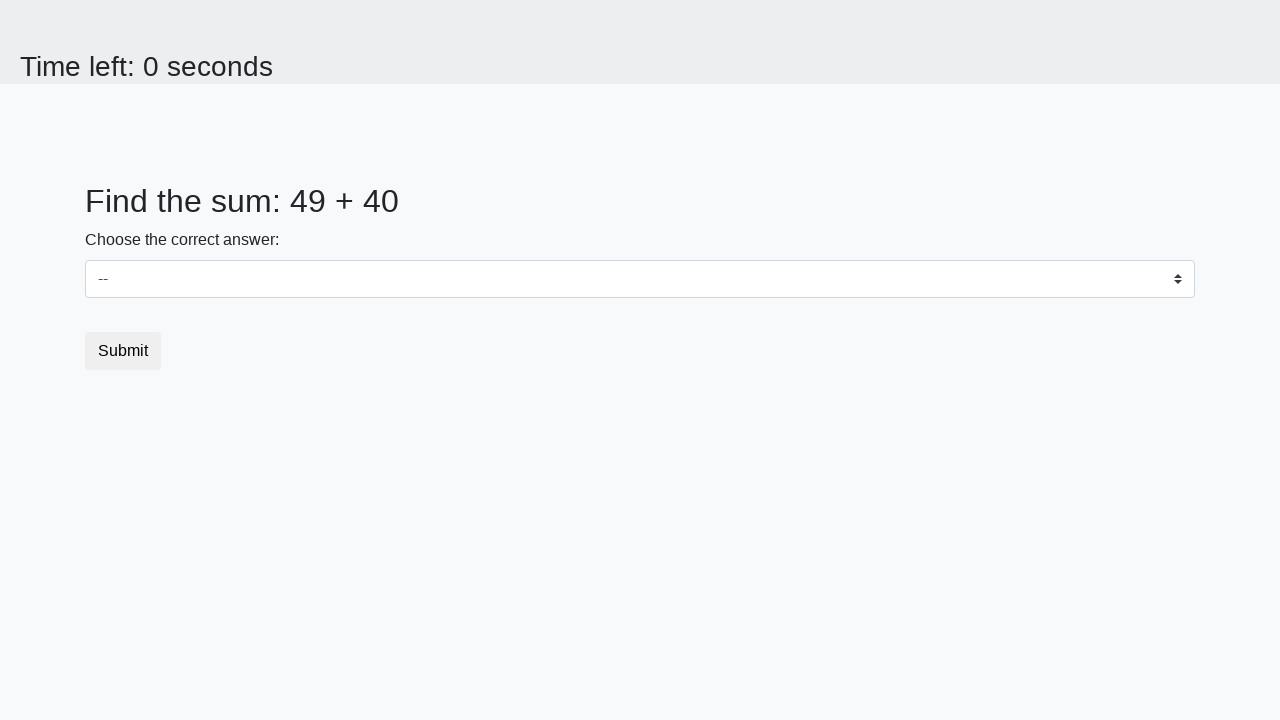

Read second number from page: 40
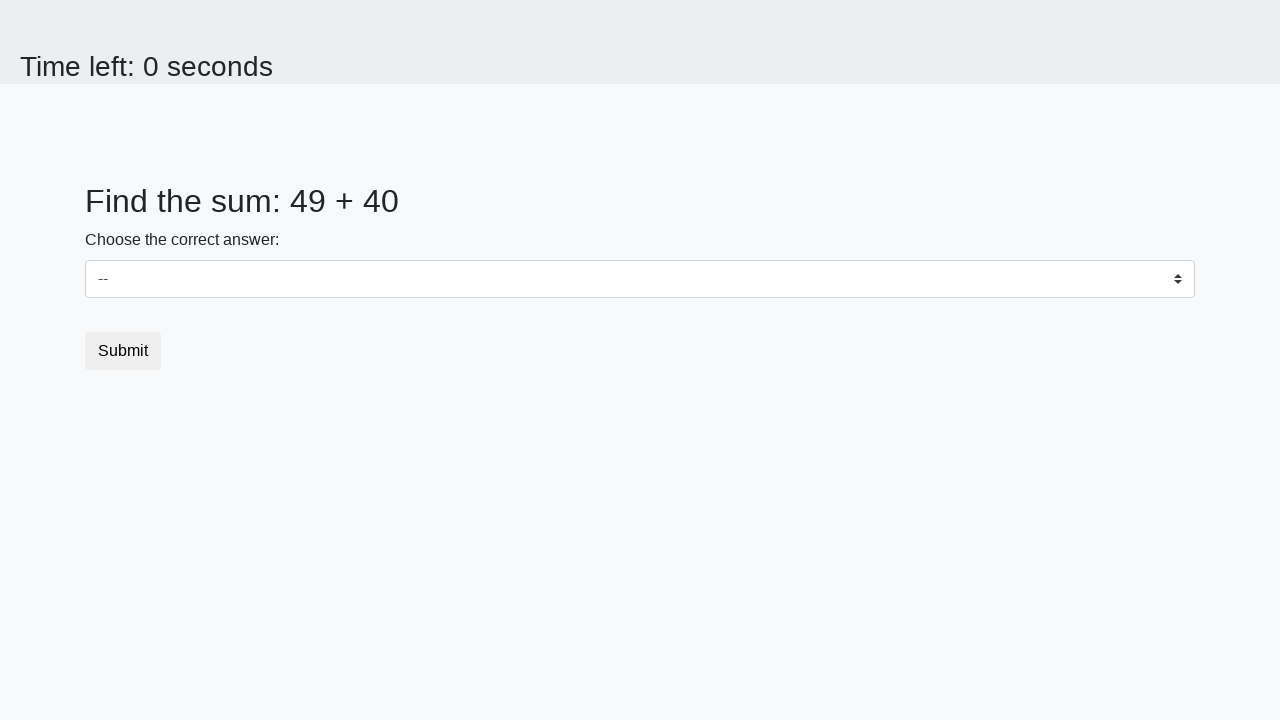

Calculated sum: 49 + 40 = 89
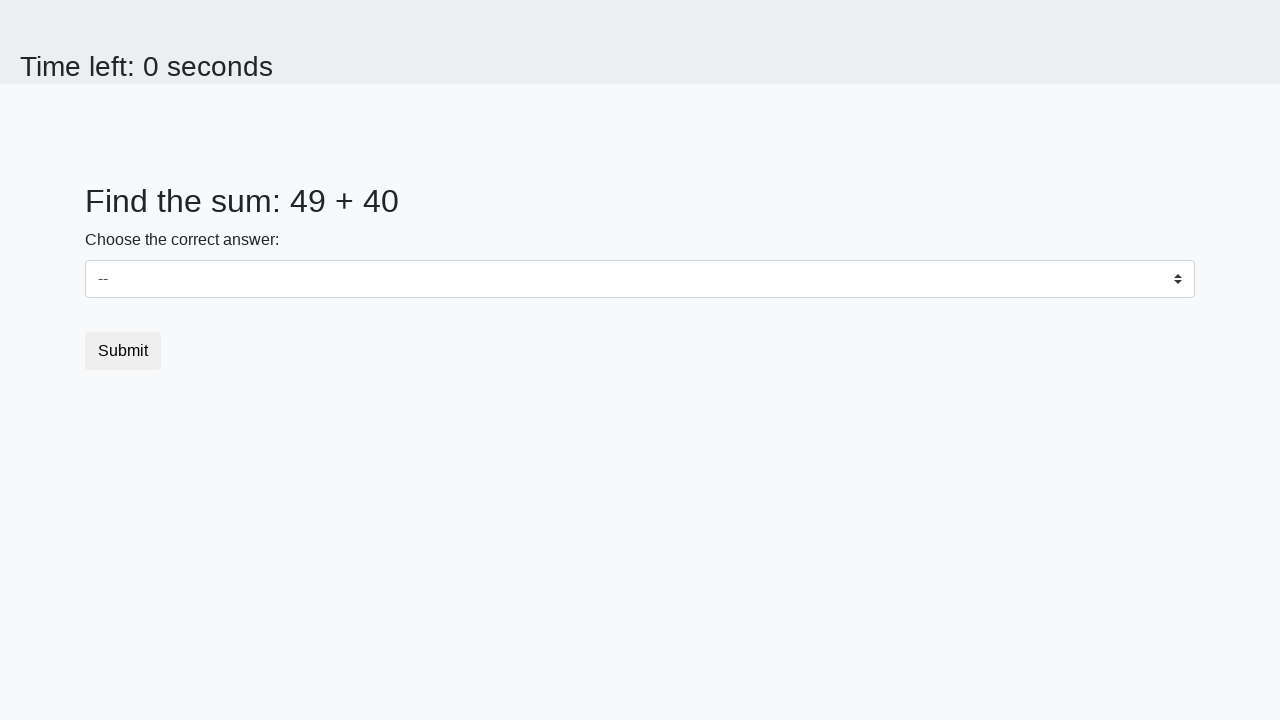

Selected value 89 from dropdown menu on #dropdown
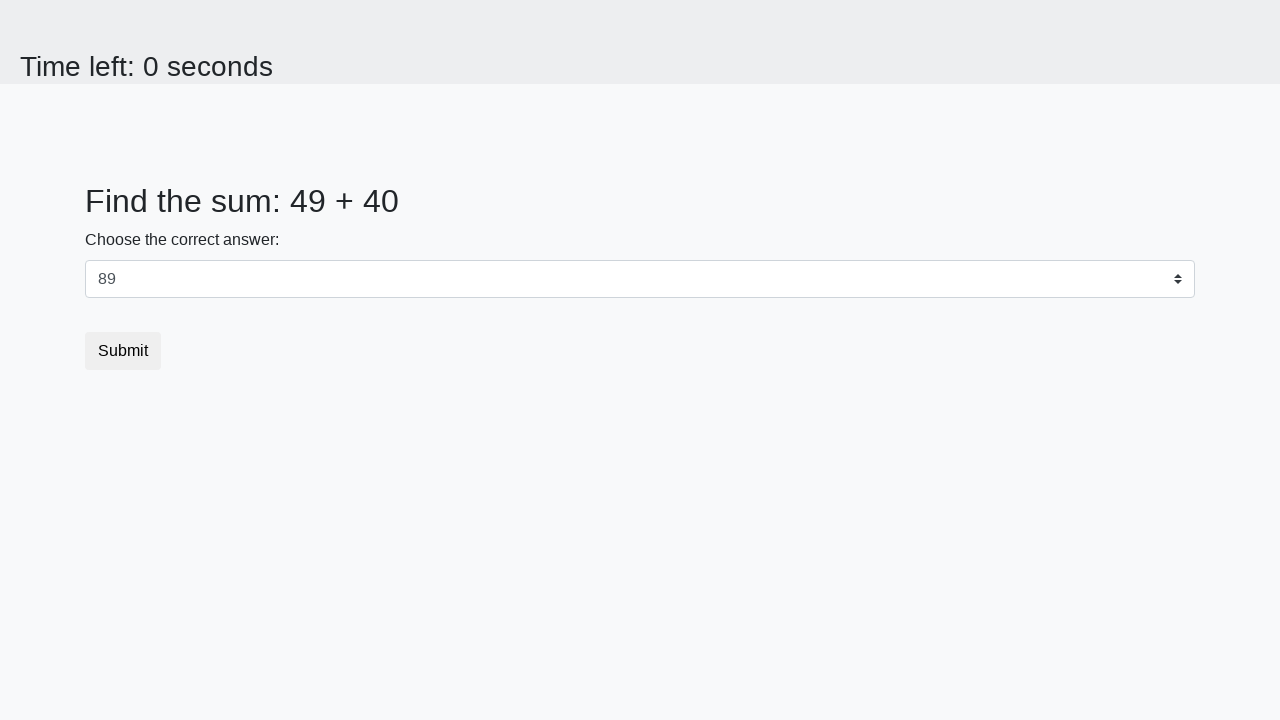

Clicked submit button to complete form at (123, 351) on button.btn.btn-default
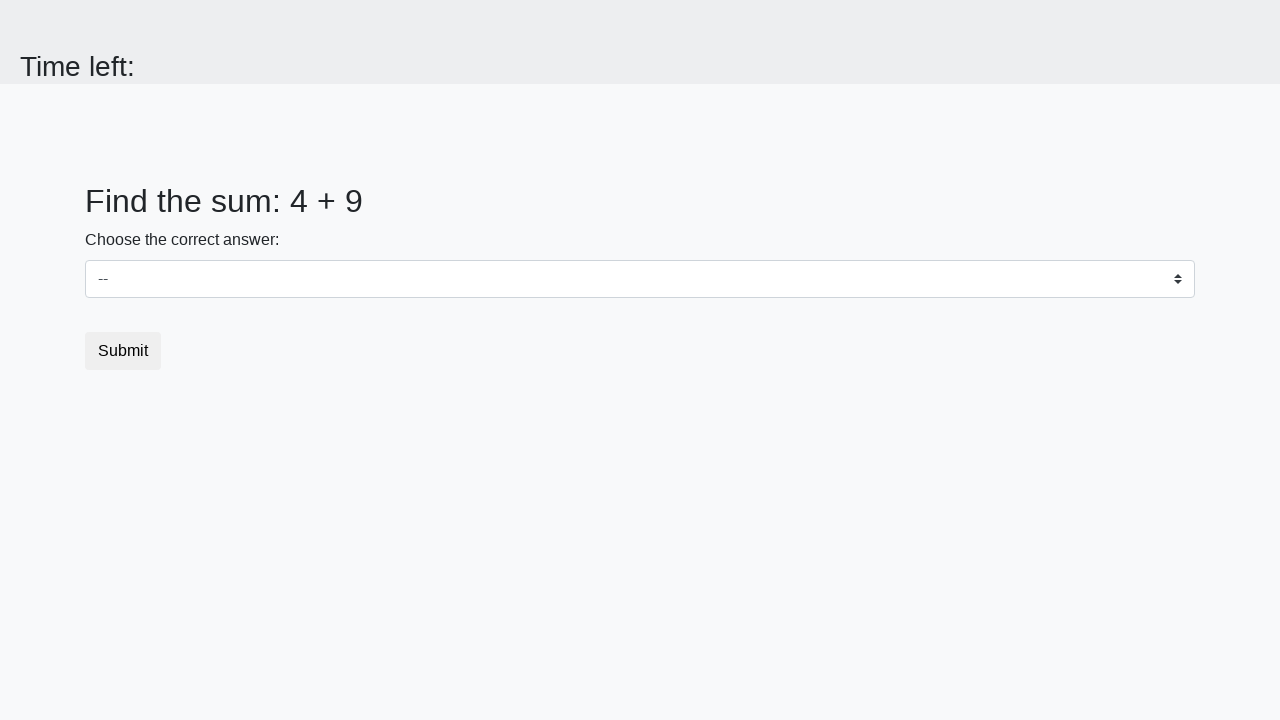

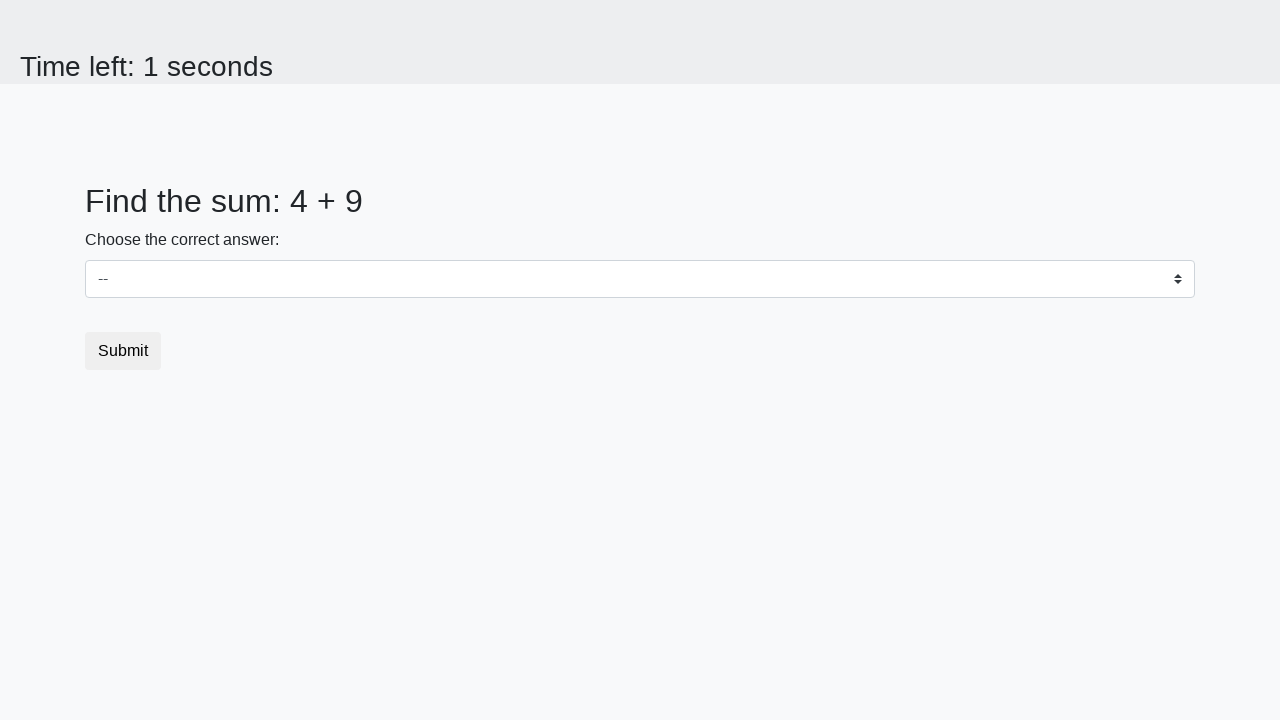